Tests that leading and trailing tabs are trimmed when saving a todo edit

Starting URL: https://todomvc.com/examples/typescript-angular/#/

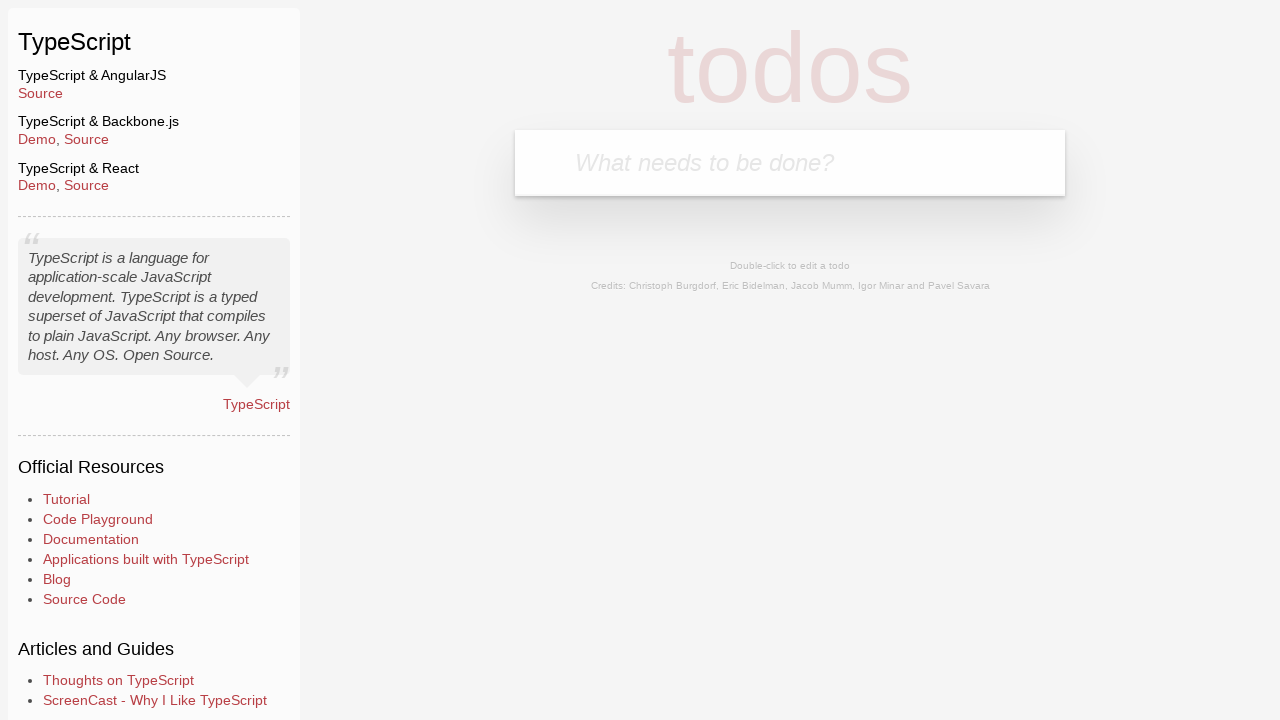

Filled new todo input with 'Lorem' on .new-todo
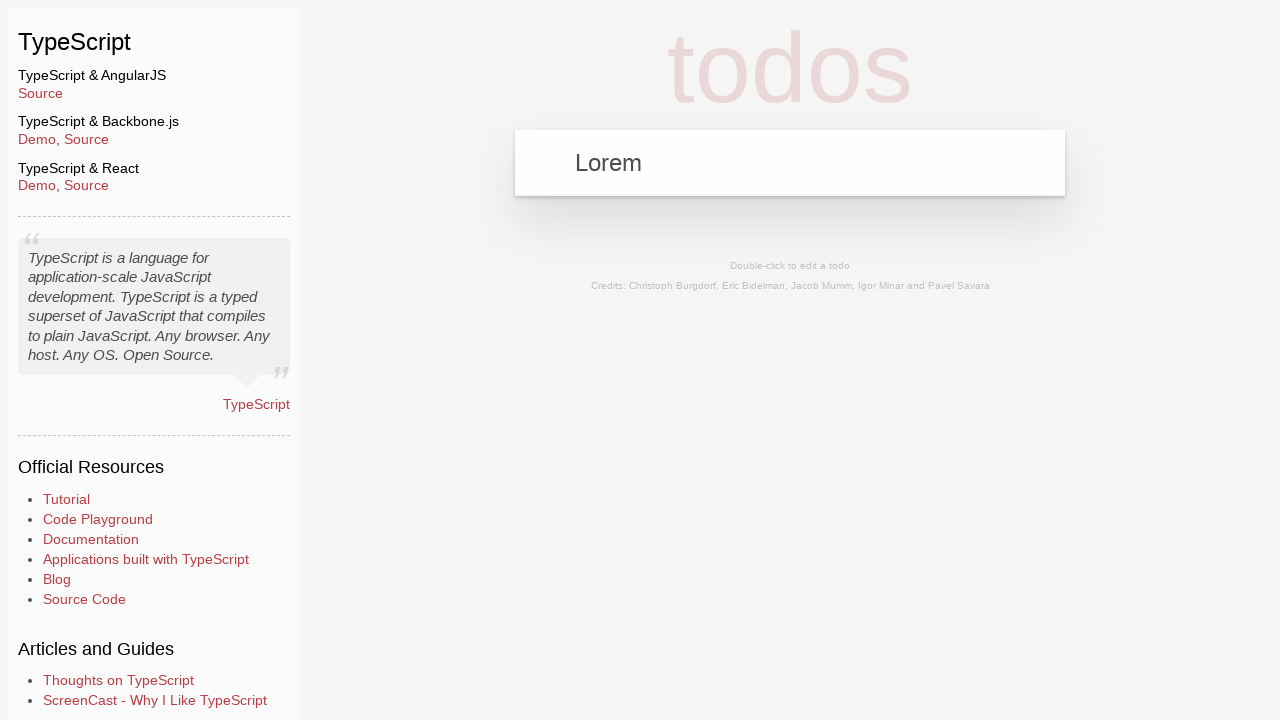

Pressed Enter to create the todo on .new-todo
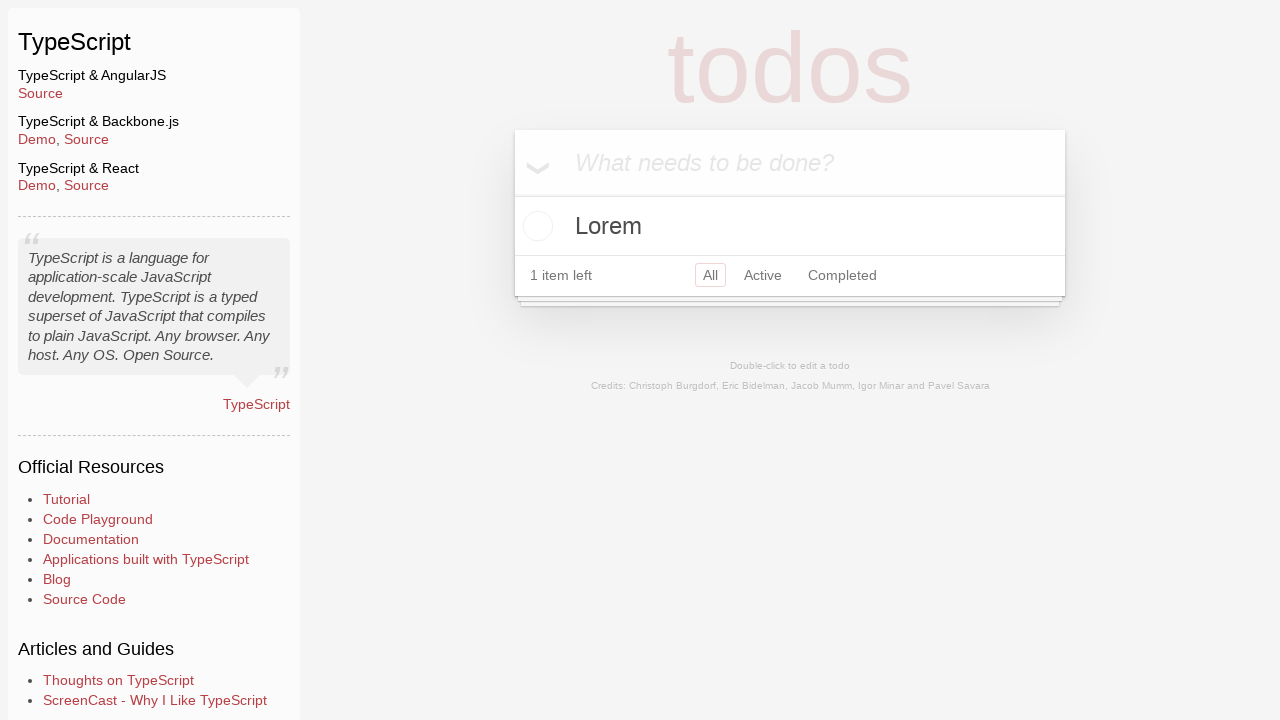

Double-clicked todo to enter edit mode at (790, 226) on text=Lorem
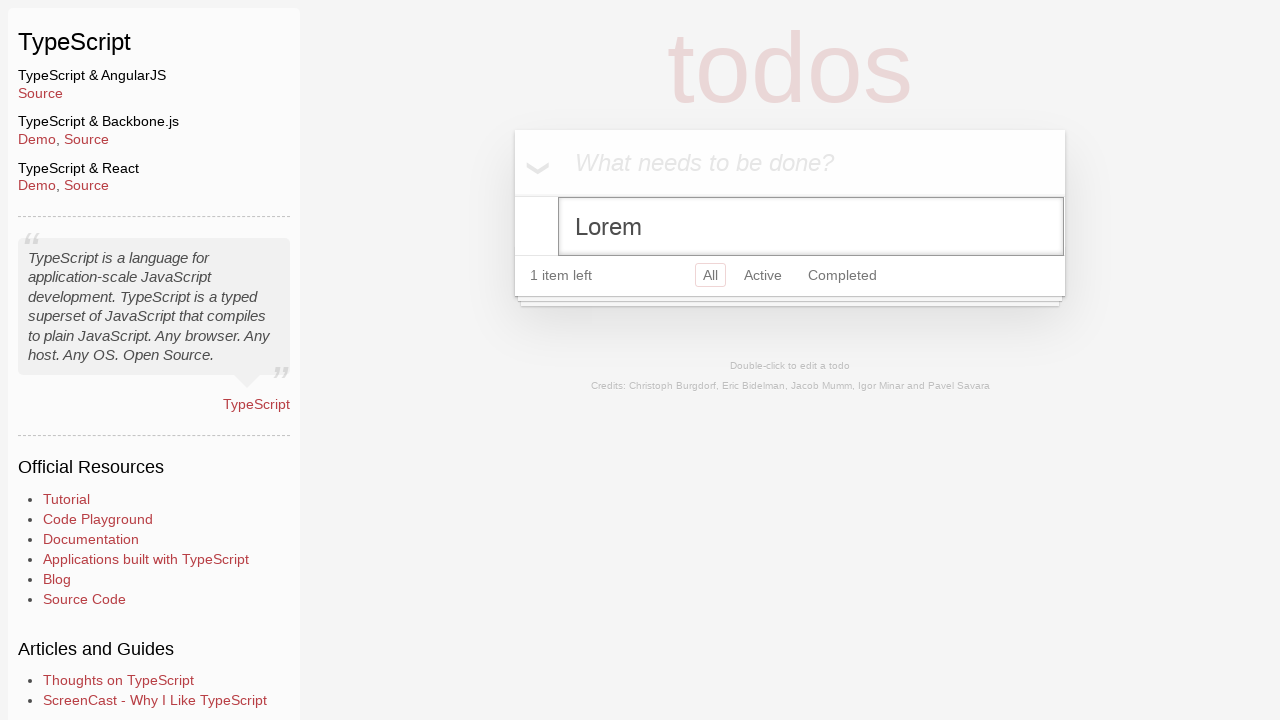

Filled edit field with text containing leading and trailing tabs on .edit
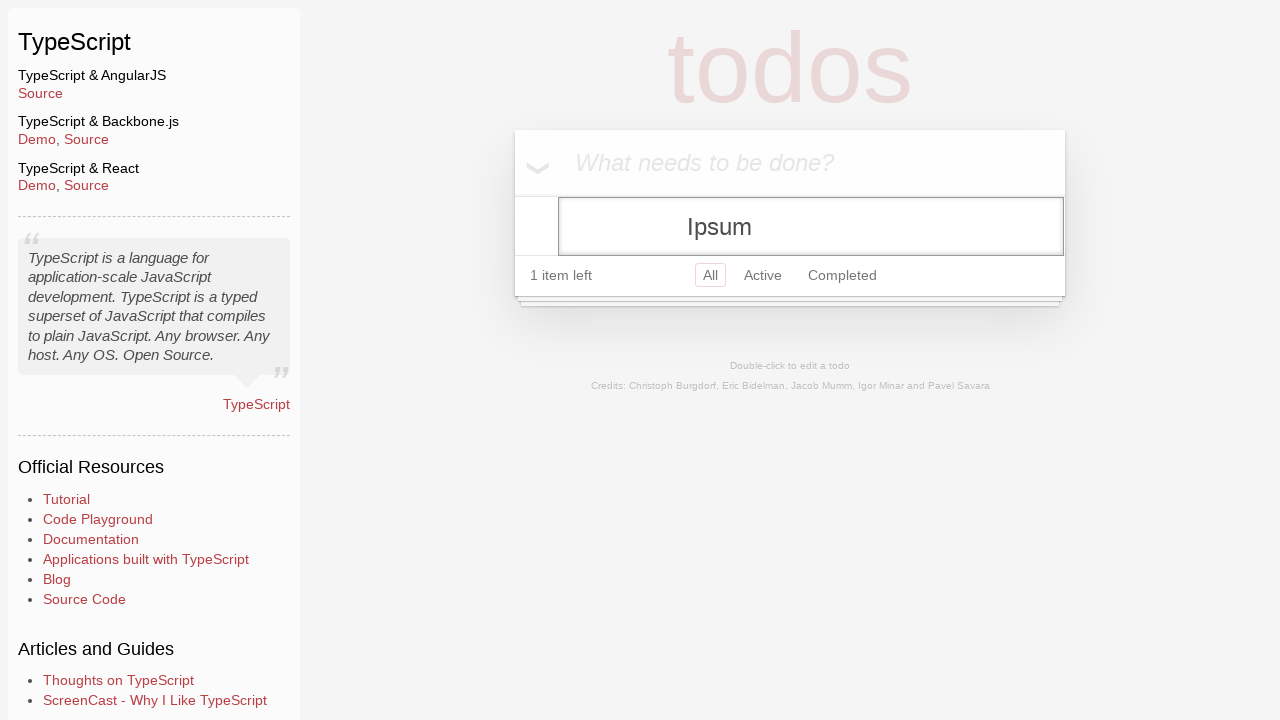

Clicked header to blur and save the edit at (154, 112) on header
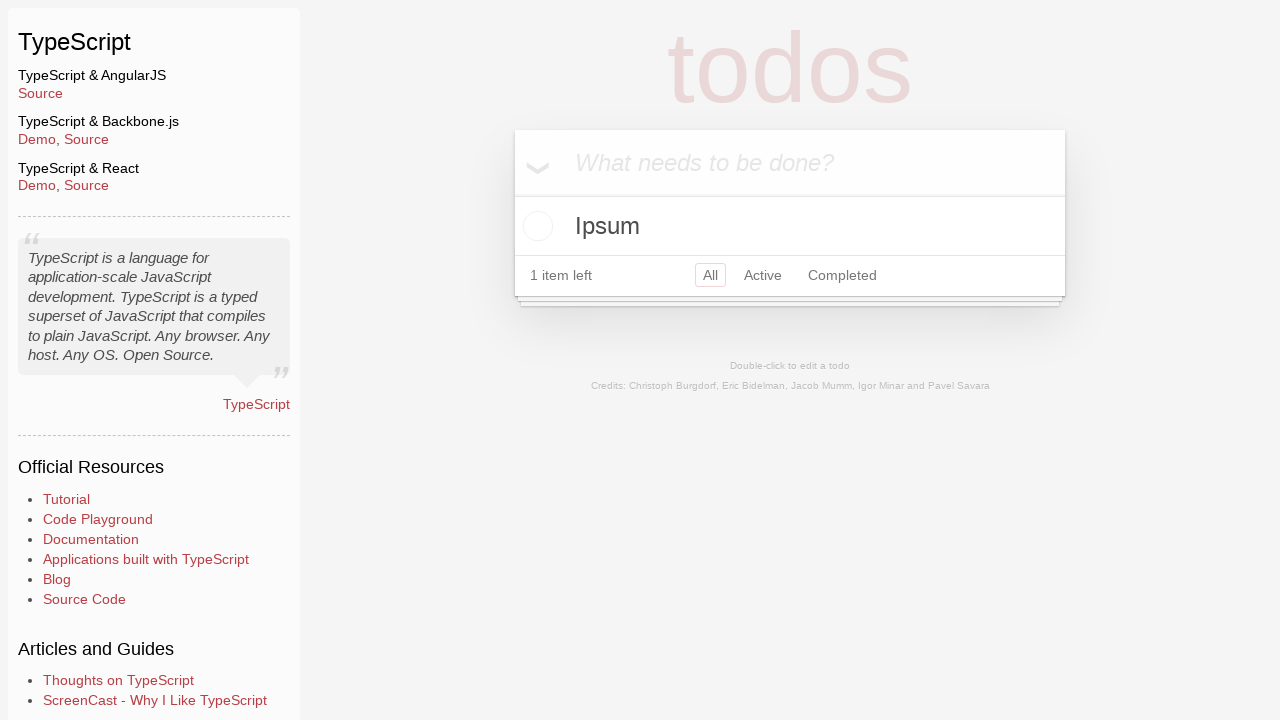

Verified that trimmed text 'Ipsum' is present without leading and trailing tabs
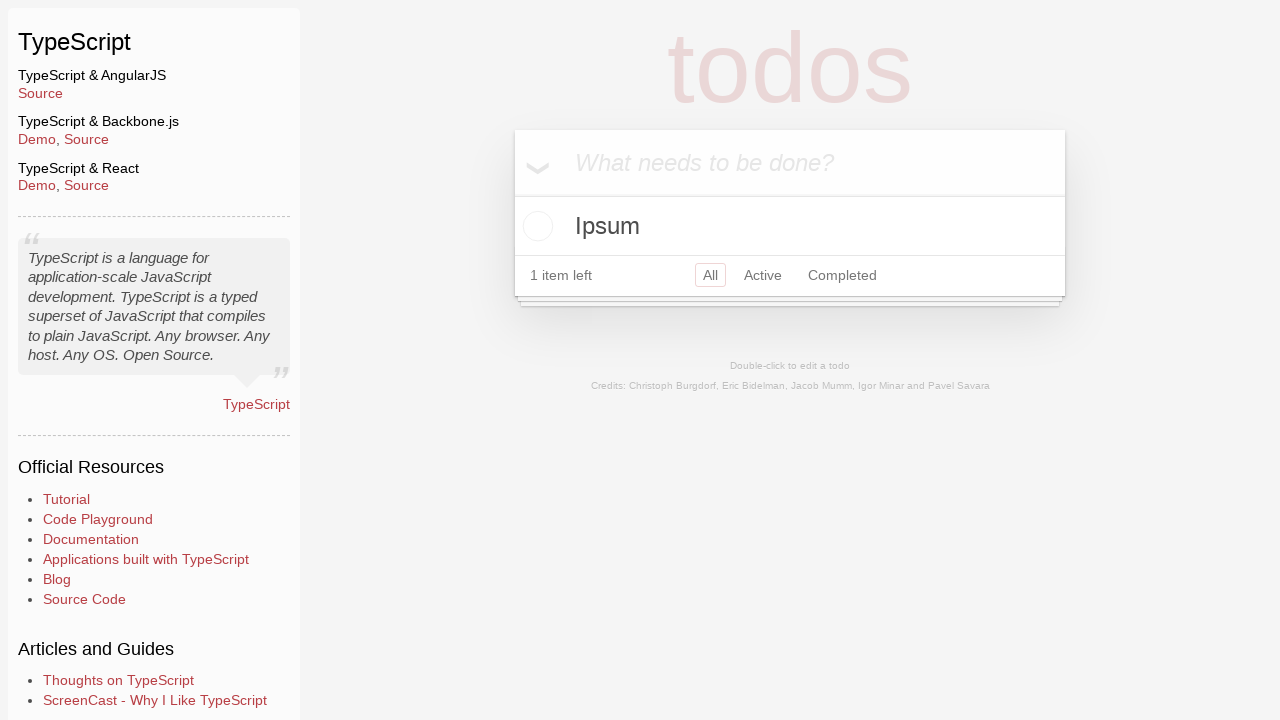

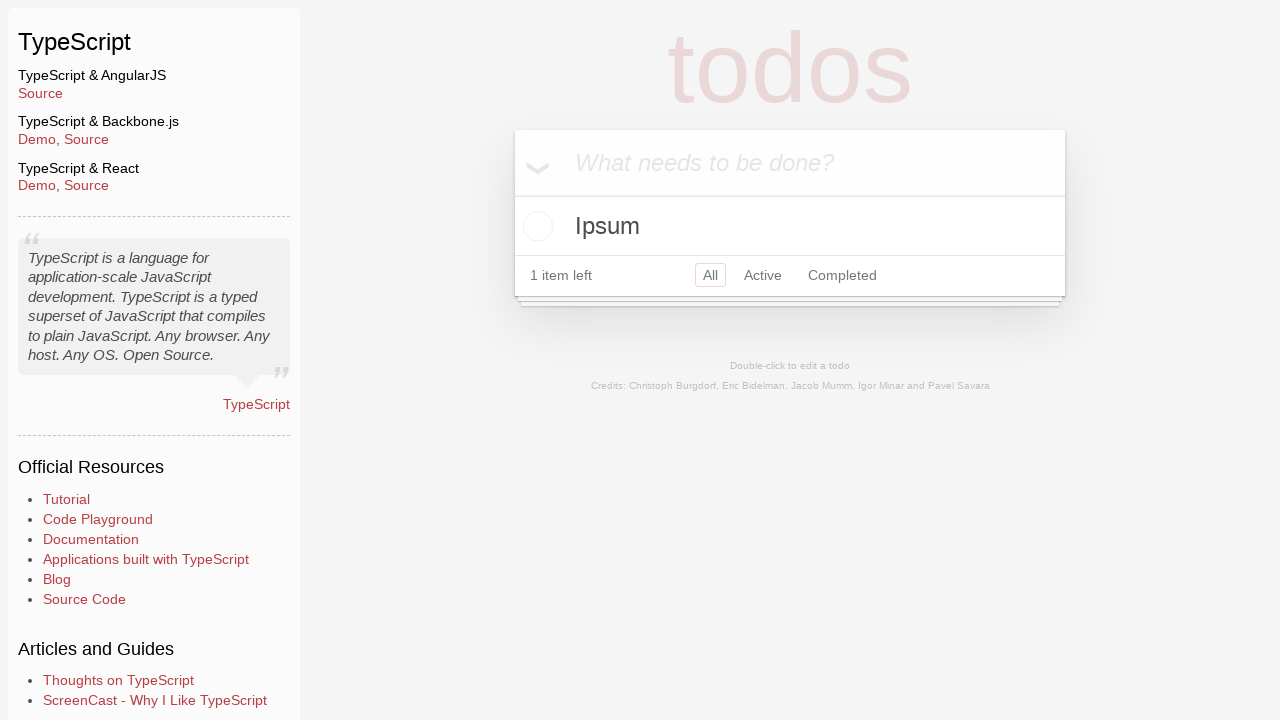